Tests basic UI interactions on a practice login page by selecting an option from a dropdown menu

Starting URL: https://rahulshettyacademy.com/loginpagePractise/

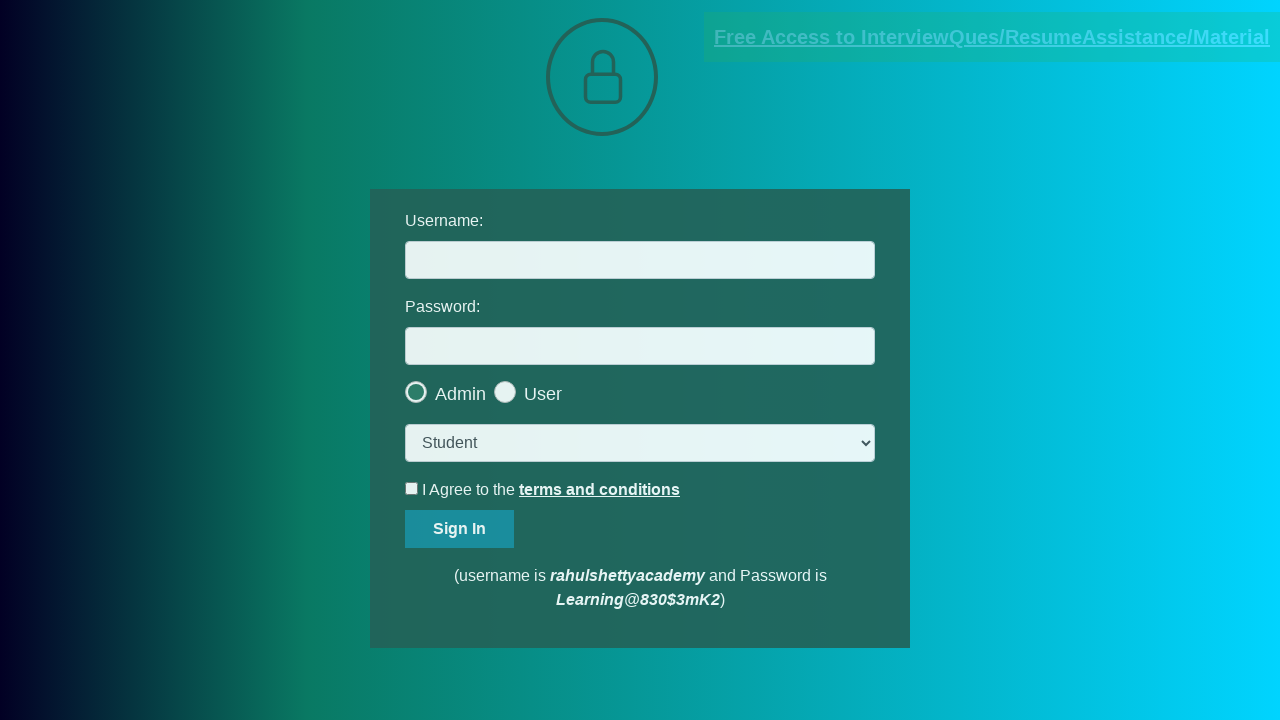

Selected 'consult' option from the dropdown menu on select.form-control
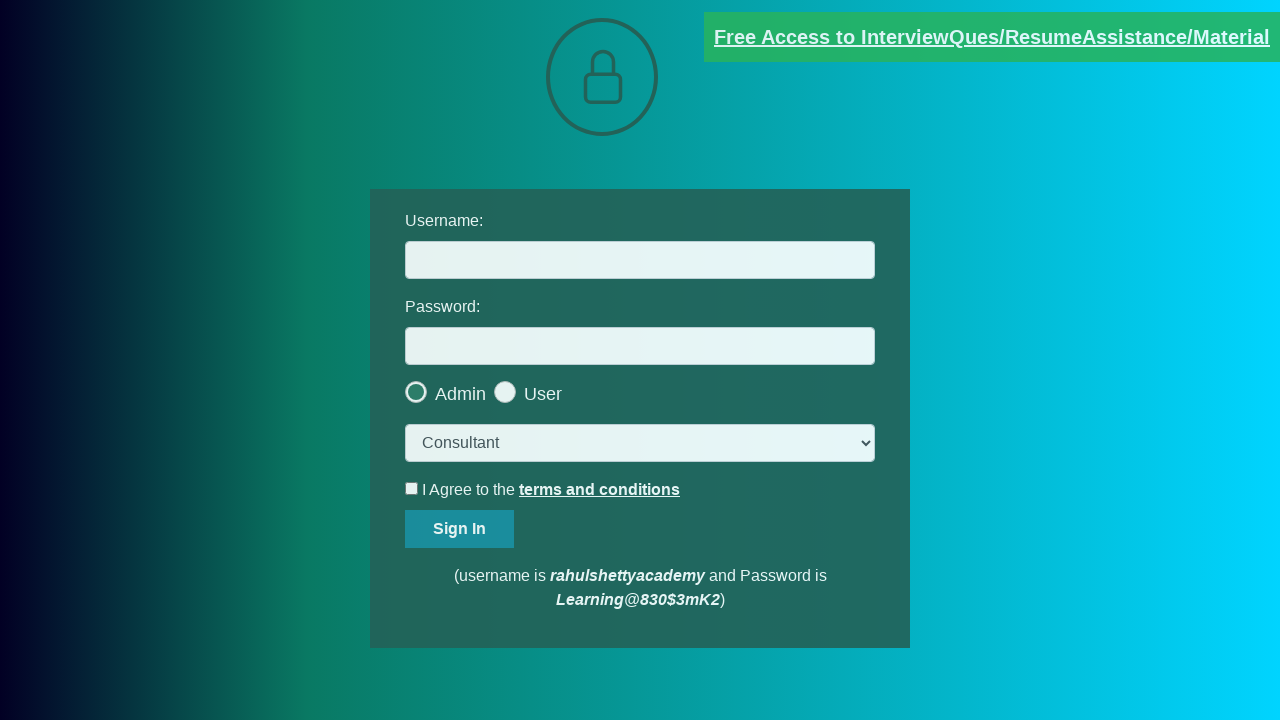

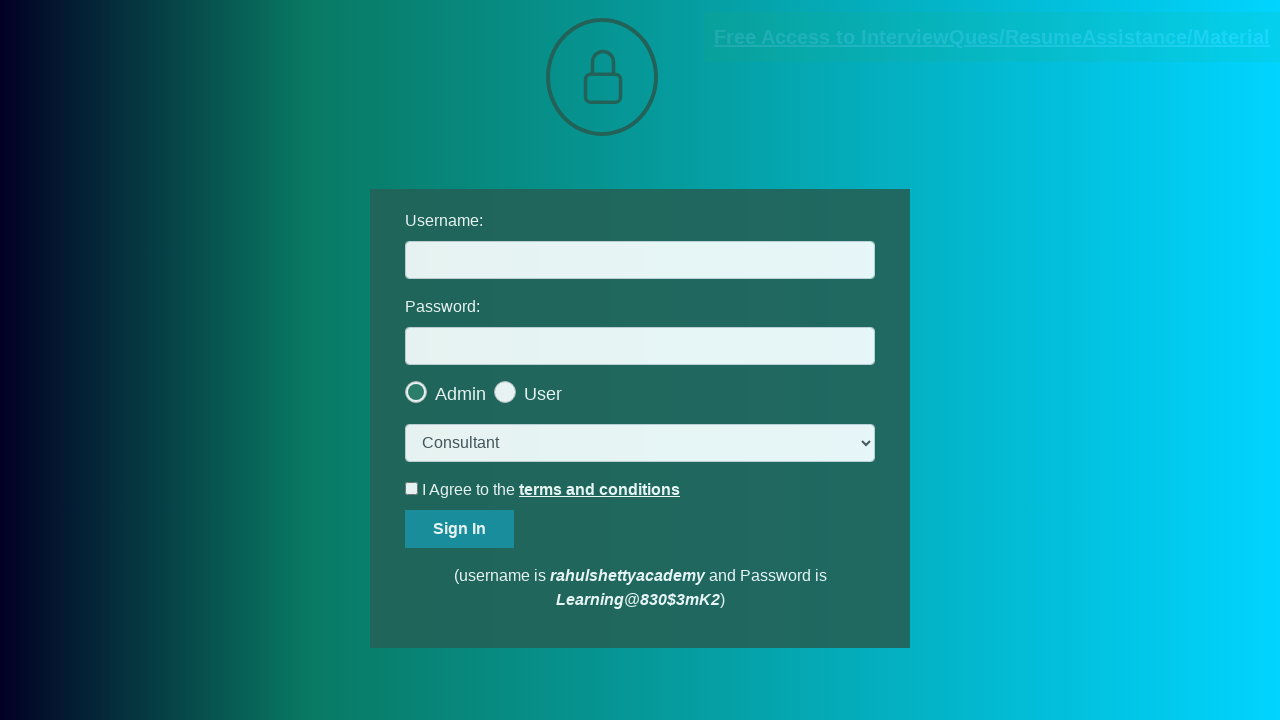